Tests browser navigation functionality by clicking on Forms section, then using back, forward, navigate to, and refresh browser commands

Starting URL: https://demoqa.com/

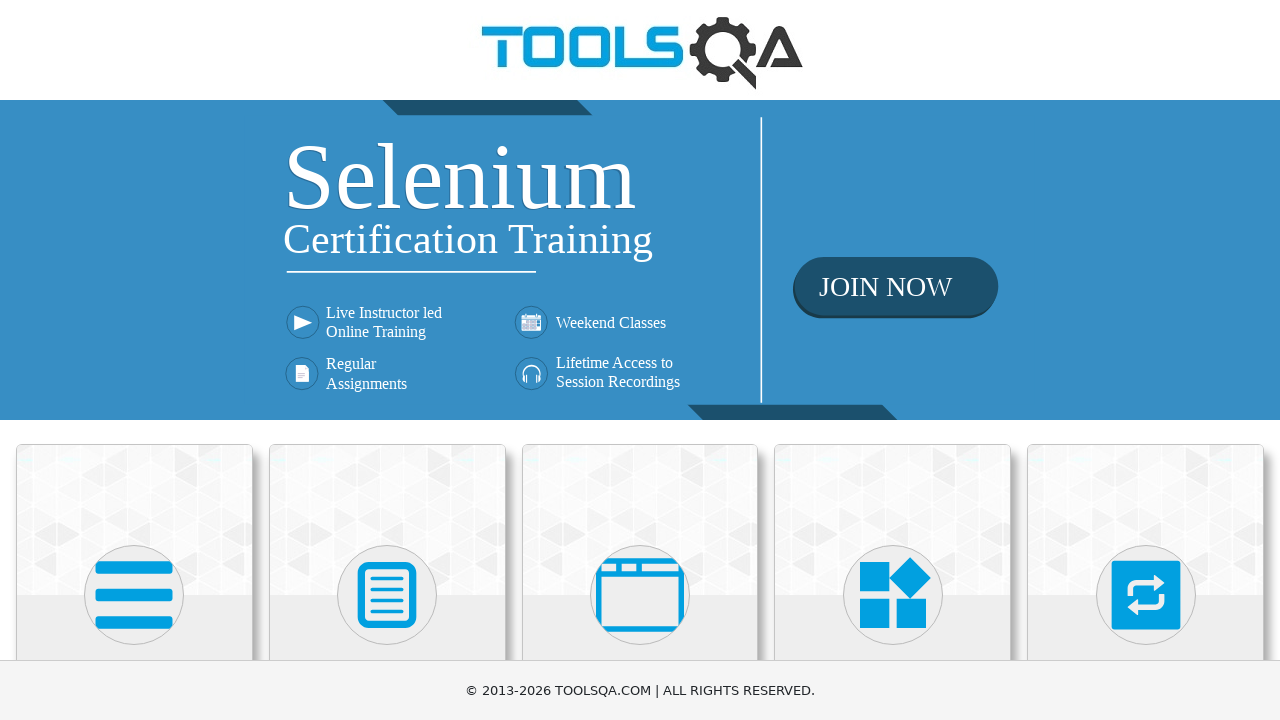

Clicked on Forms section at (387, 360) on xpath=//h5[normalize-space()='Forms']
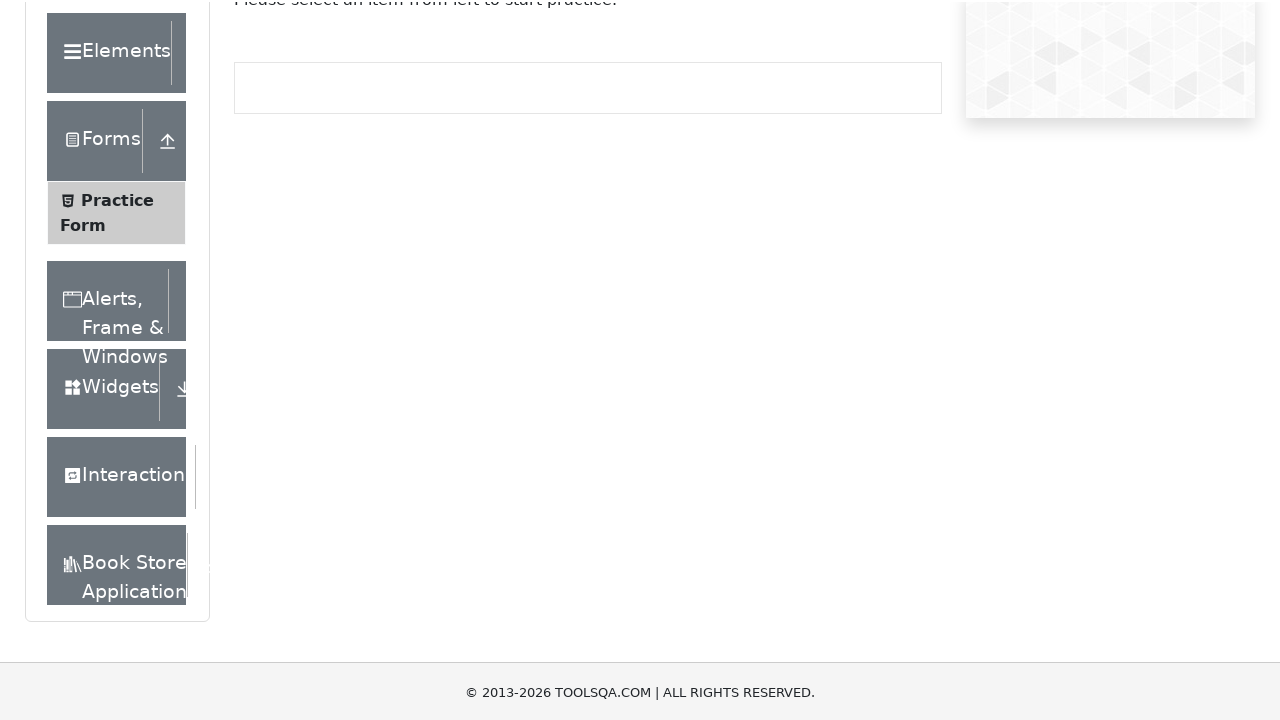

Navigated back to previous page
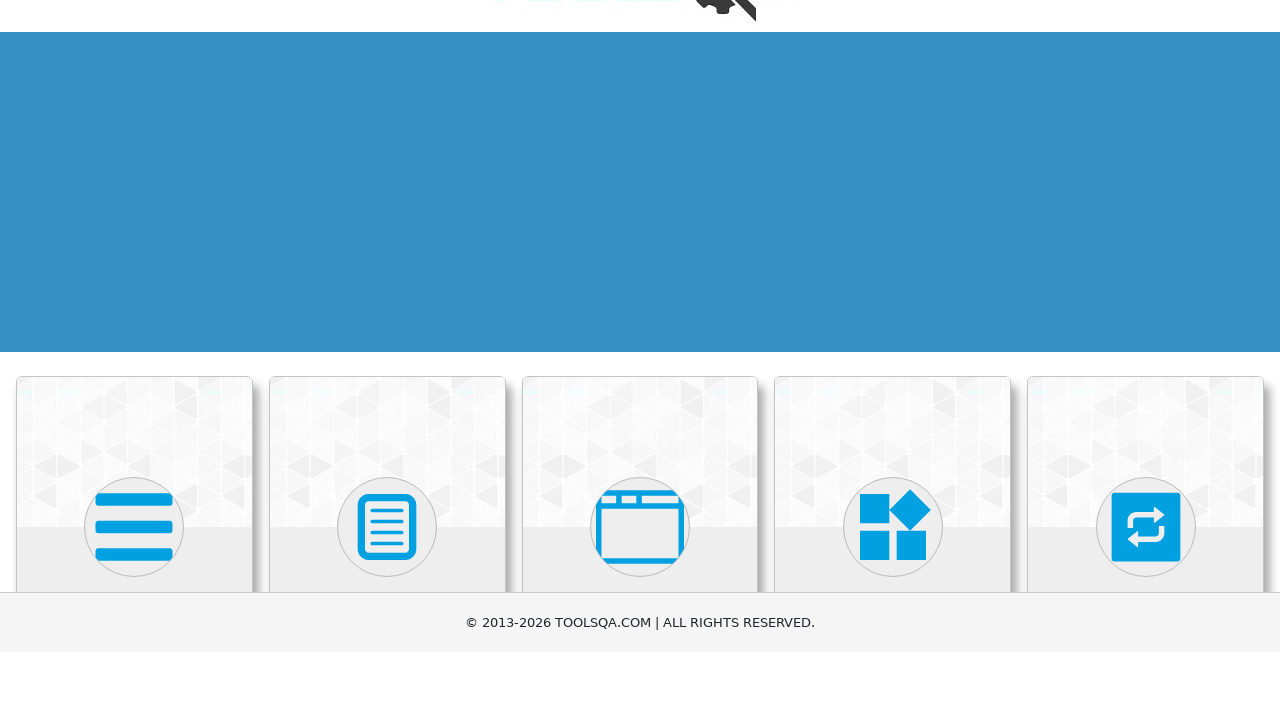

Navigated forward in browser history
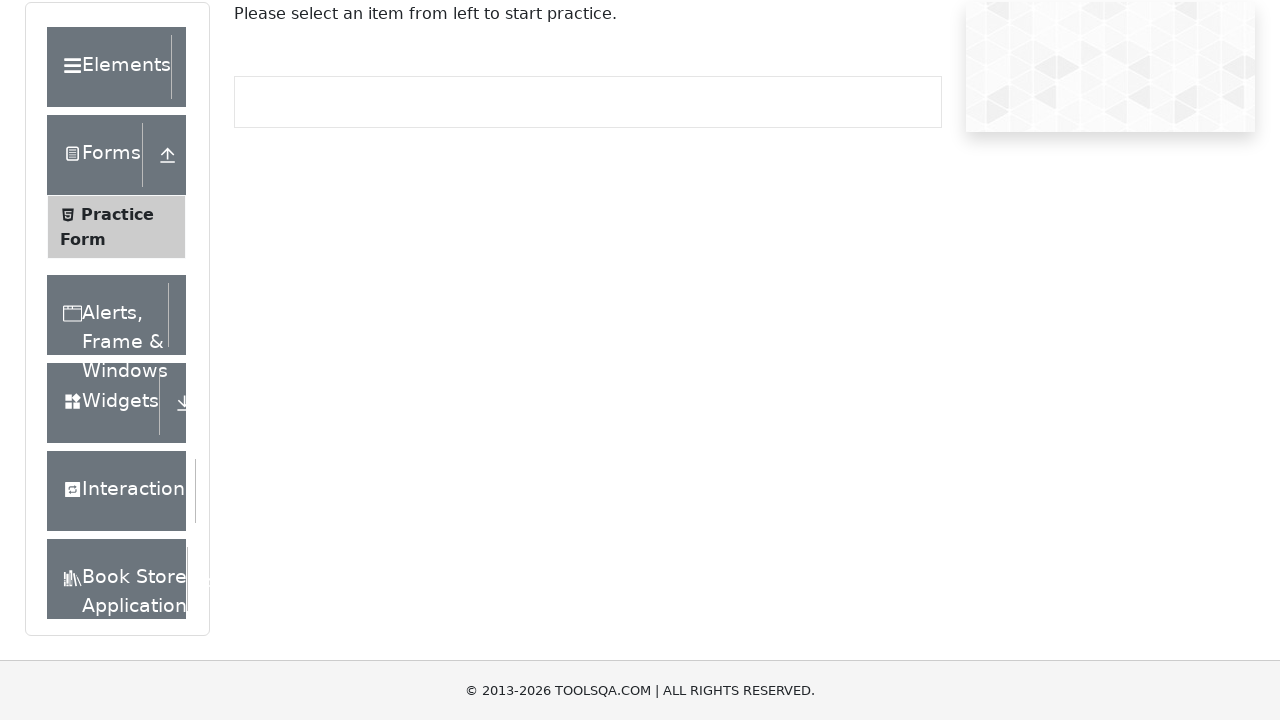

Navigated to DemoQA homepage
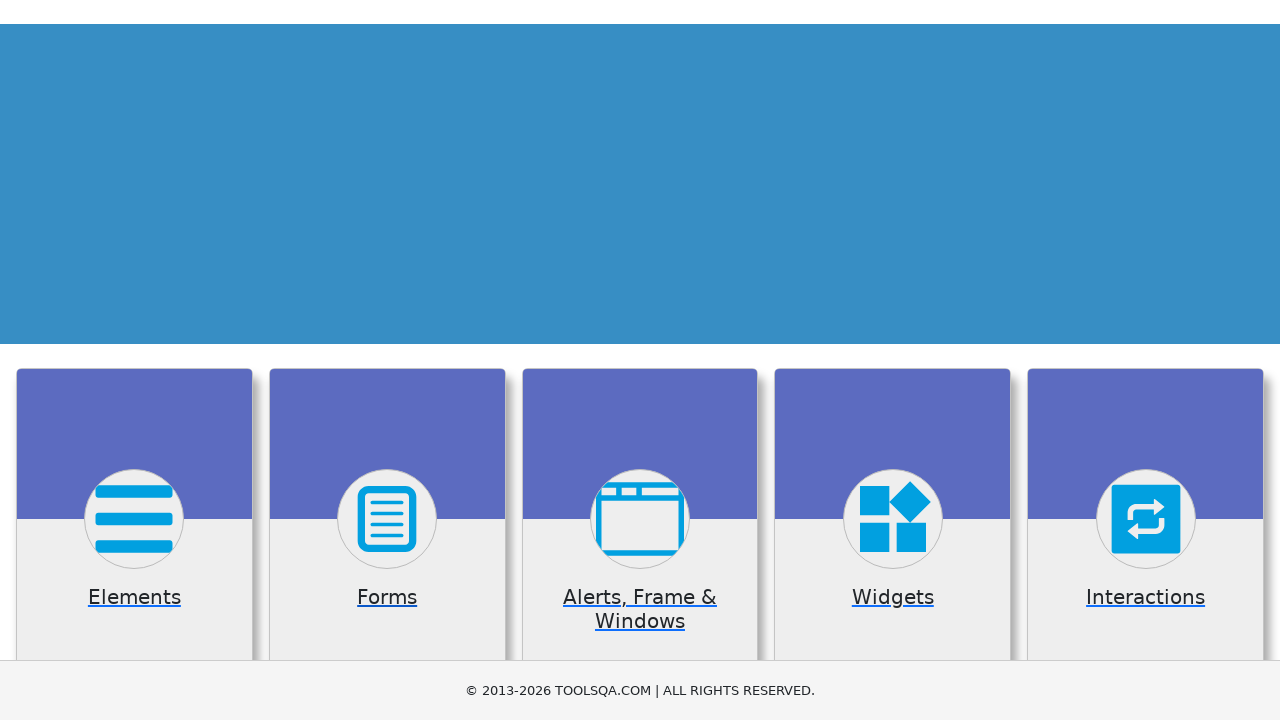

Refreshed the current page
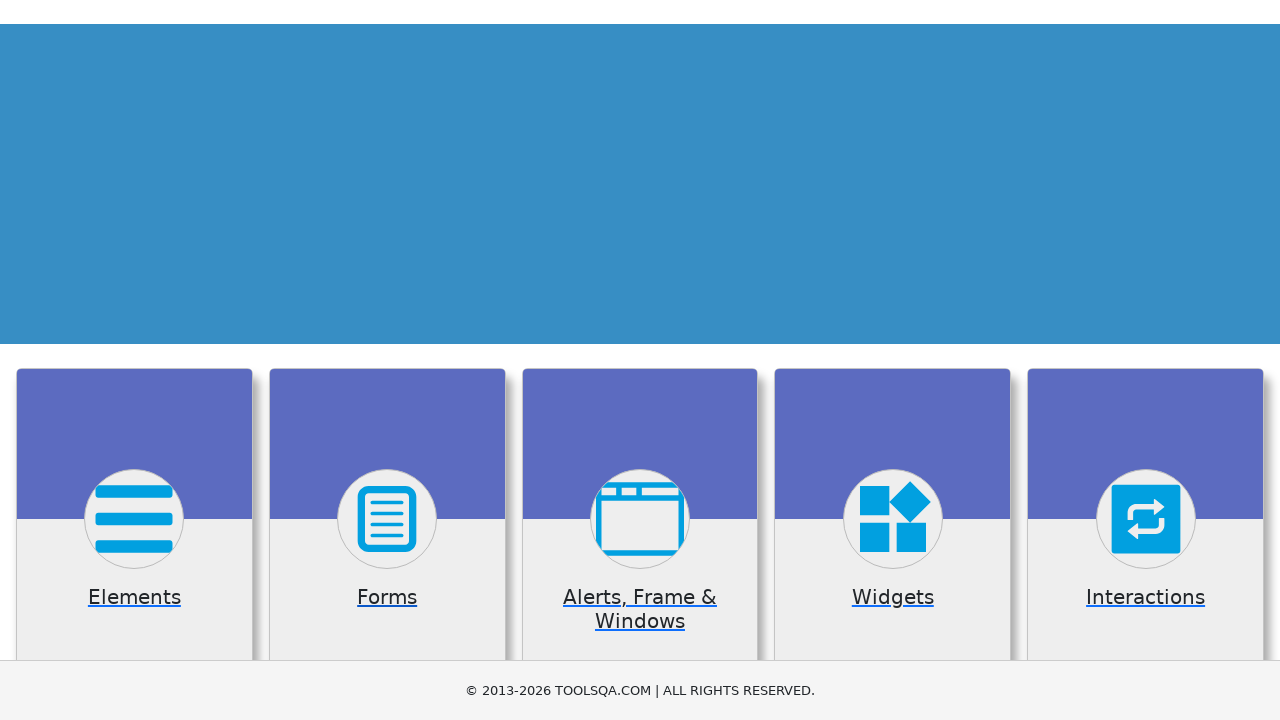

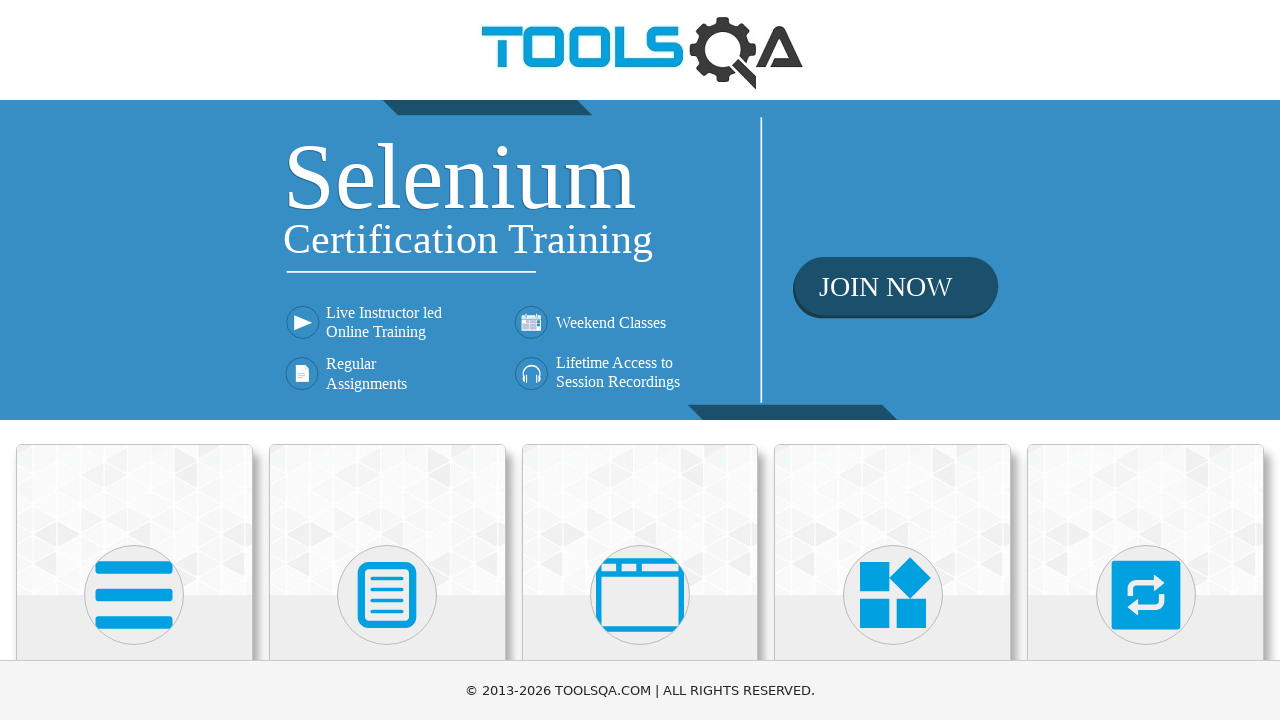